Tests drag and drop functionality on jQueryUI demo page by dragging an element and dropping it onto a target area within an iframe

Starting URL: https://jqueryui.com/droppable/

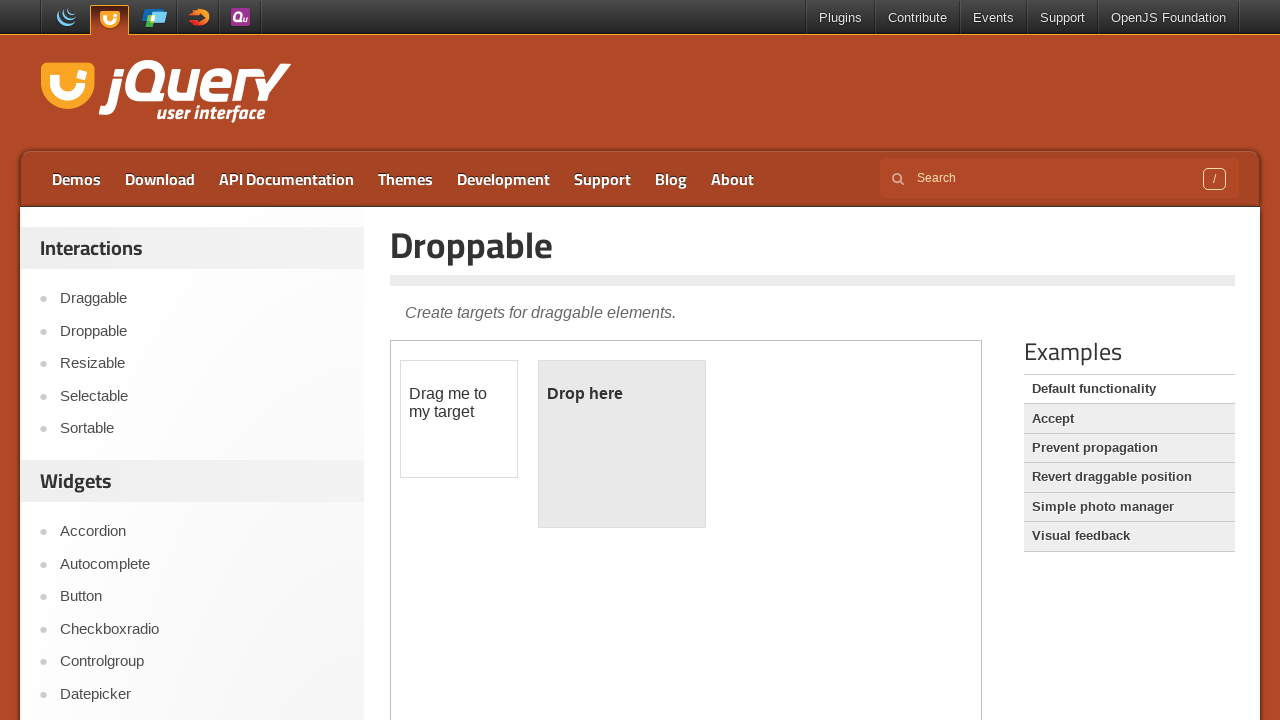

Located iframe containing drag and drop elements
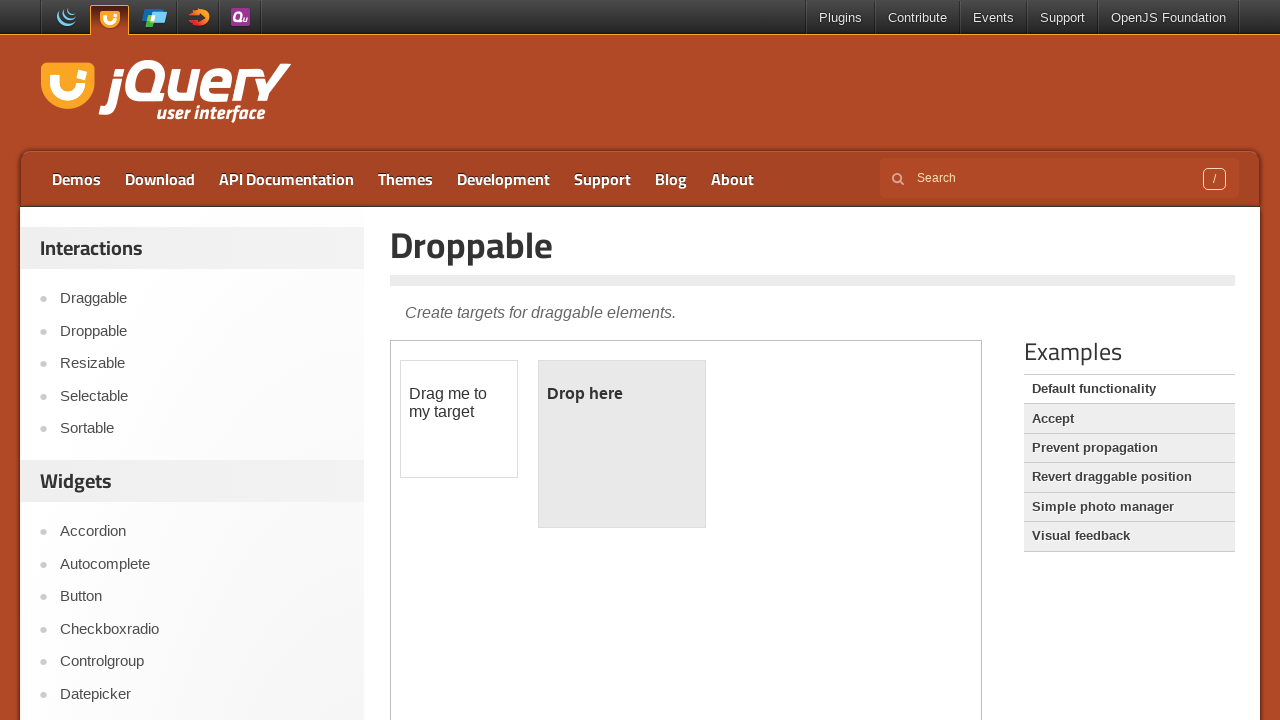

Located draggable element within iframe
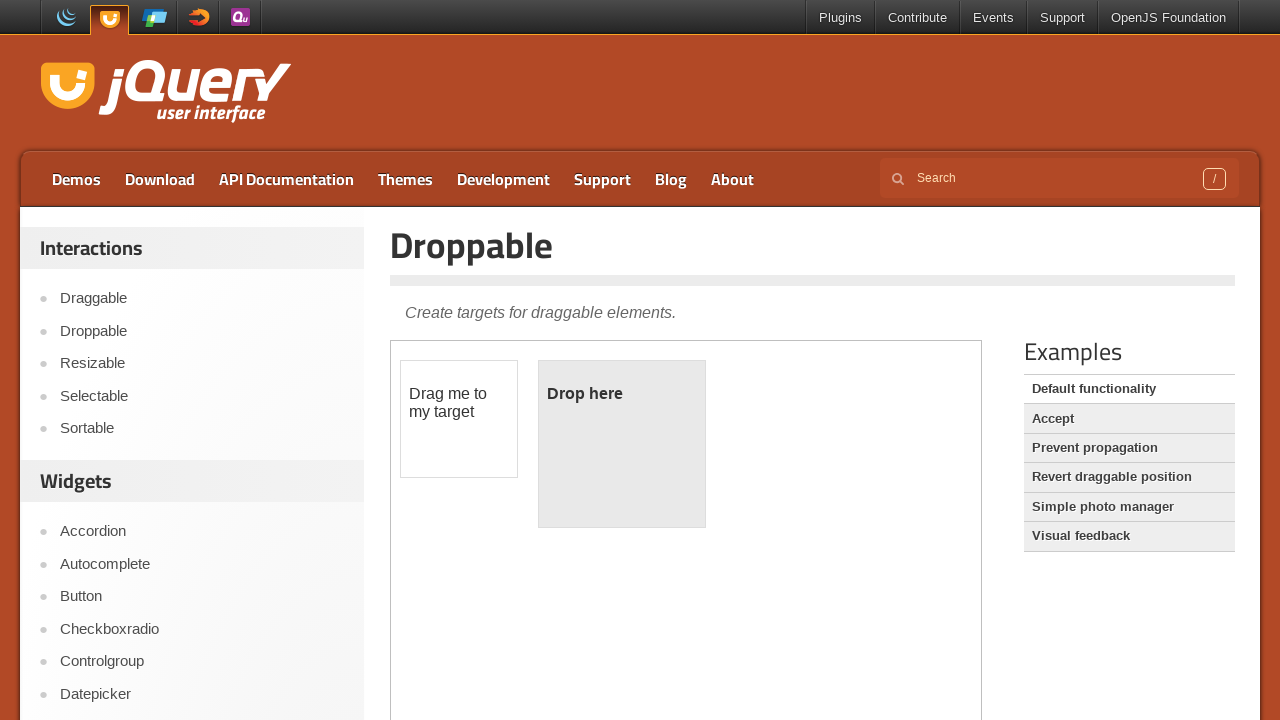

Located droppable target element within iframe
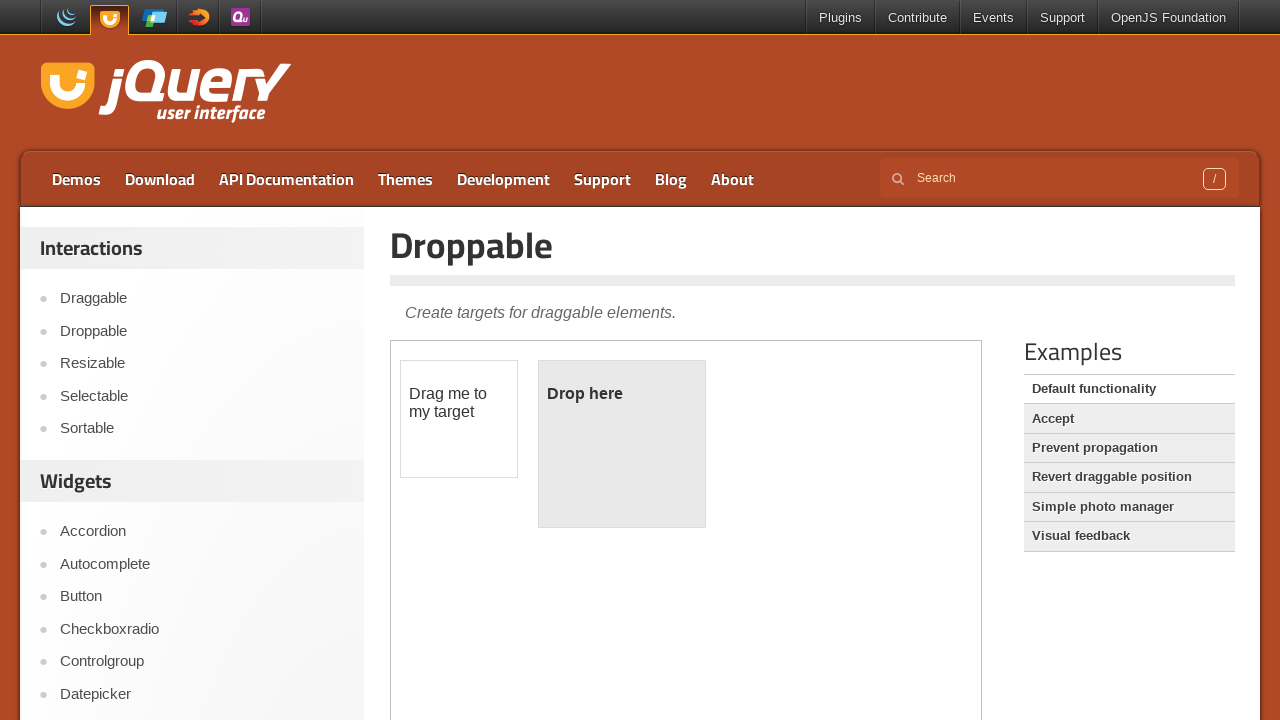

Dragged element onto the droppable target area at (622, 444)
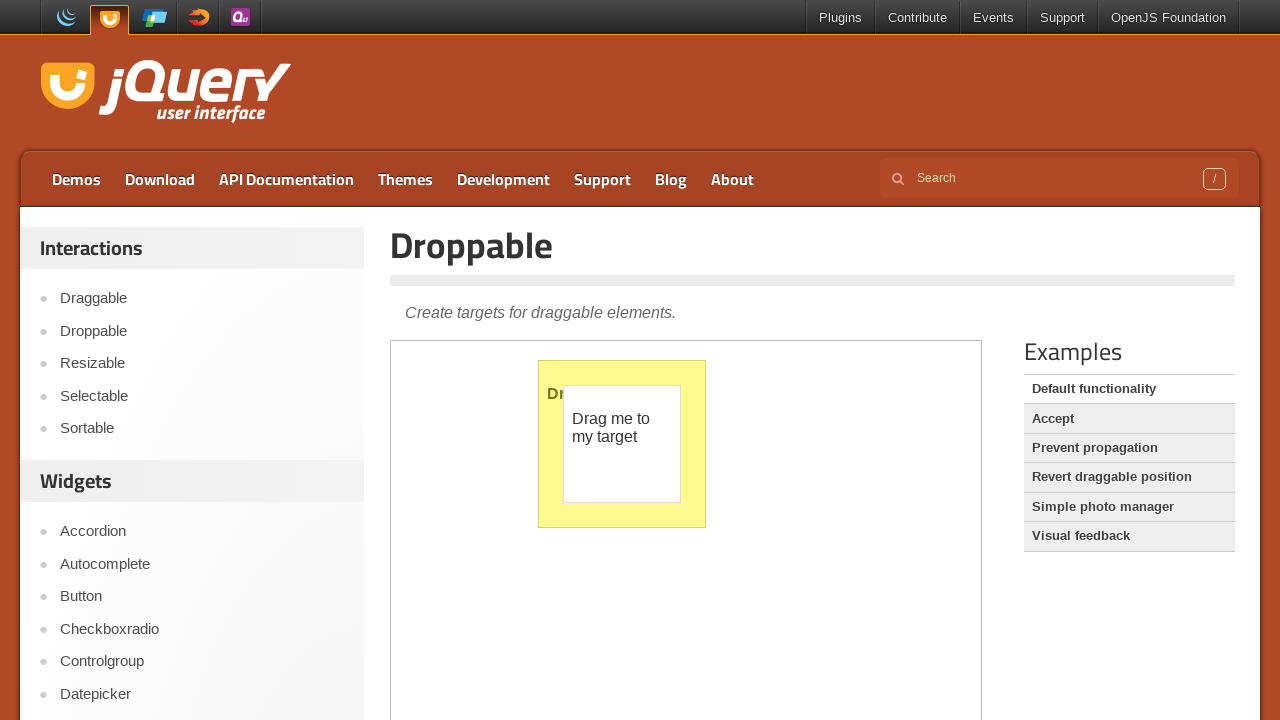

Verified that droppable element is present after drop action
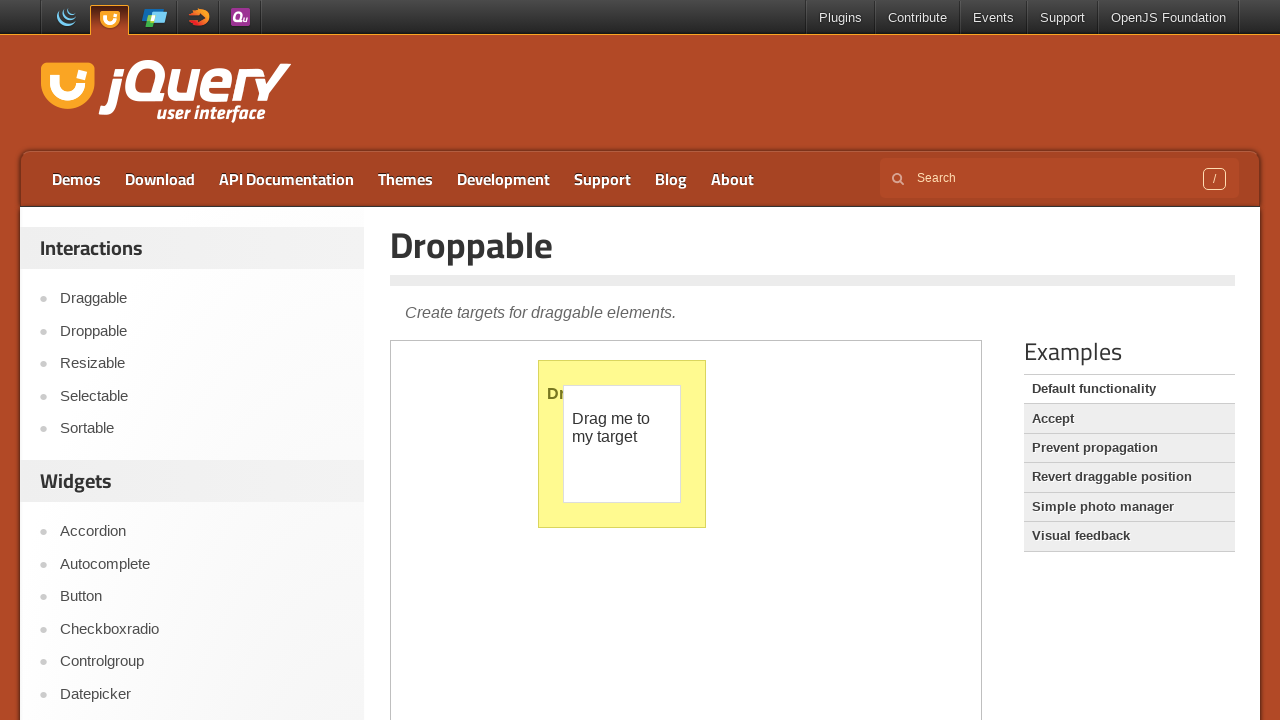

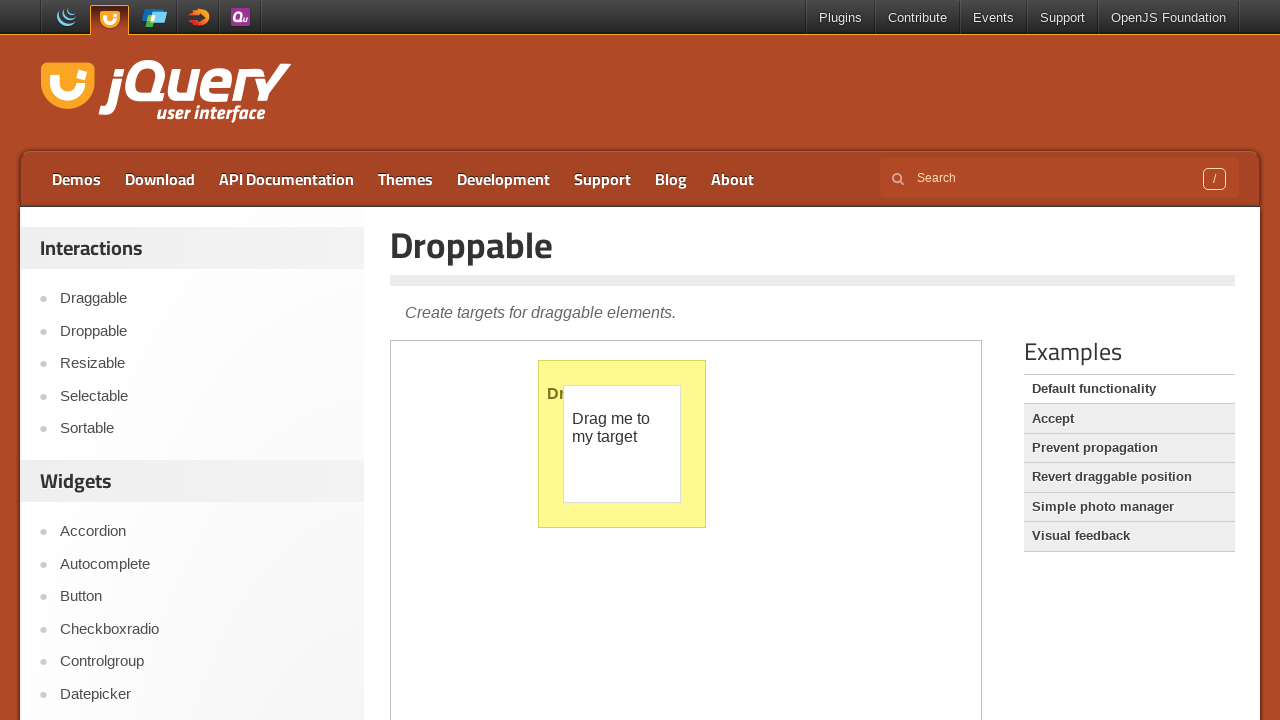